Tests window handling by clicking a link that opens a new window, switching to the new window, and verifying the title changes

Starting URL: https://practice.cydeo.com/windows

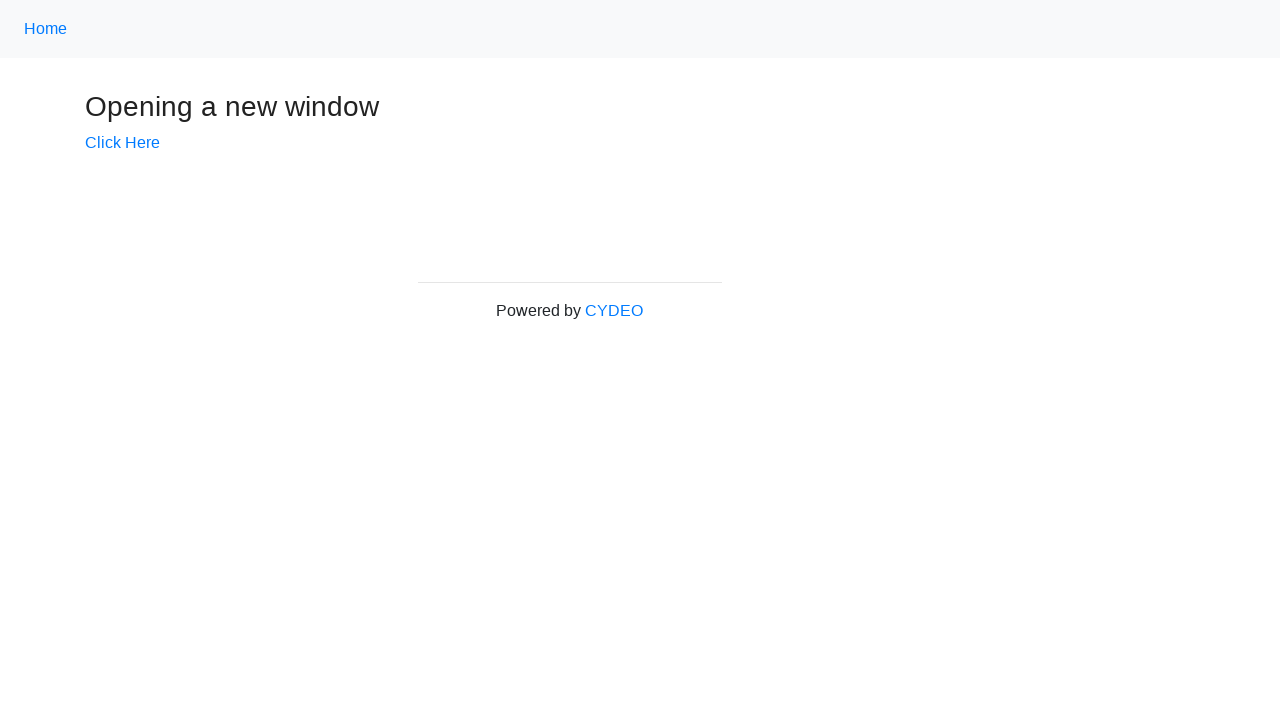

Verified initial page title is 'Windows'
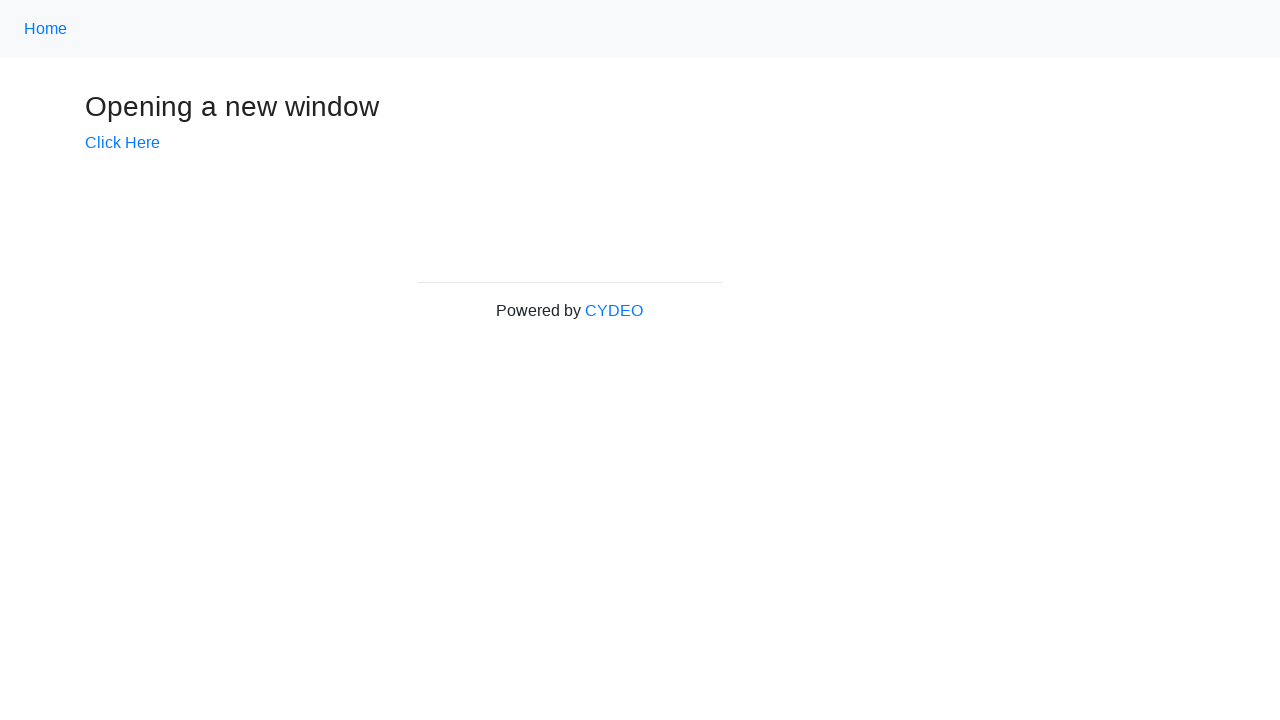

Clicked 'Click Here' link to open new window at (122, 143) on text=Click Here
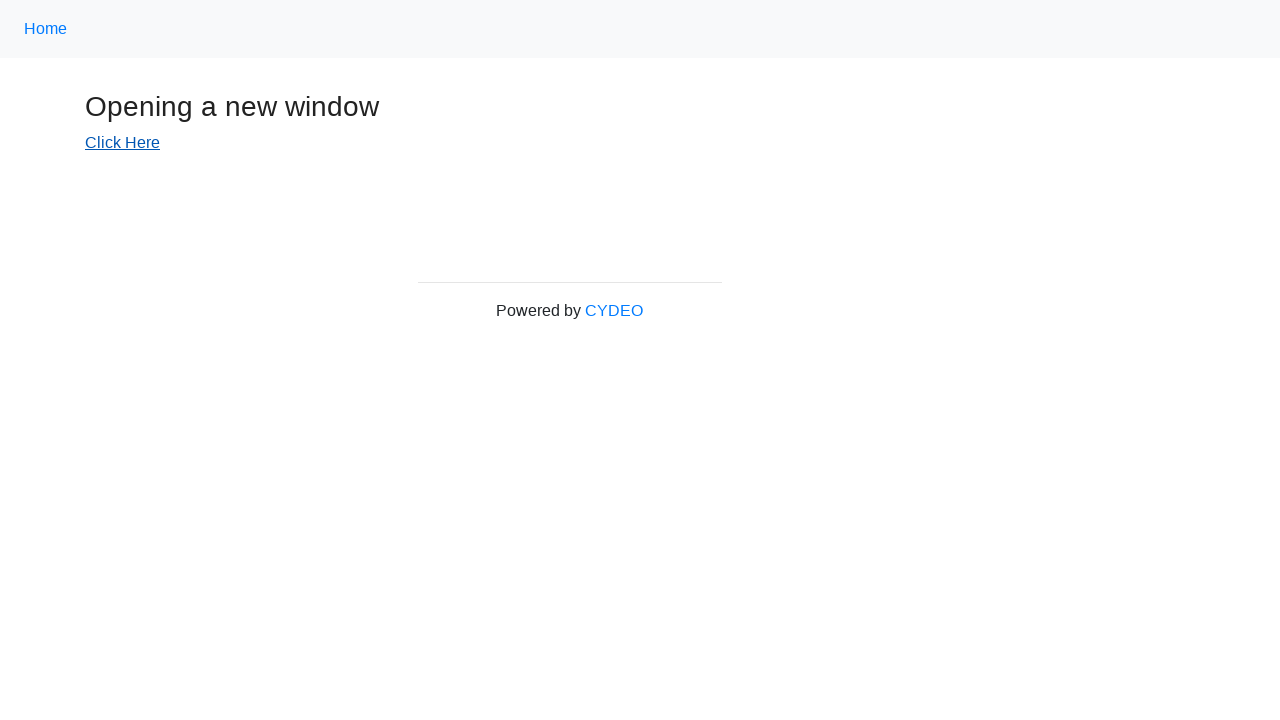

New window/tab opened and captured
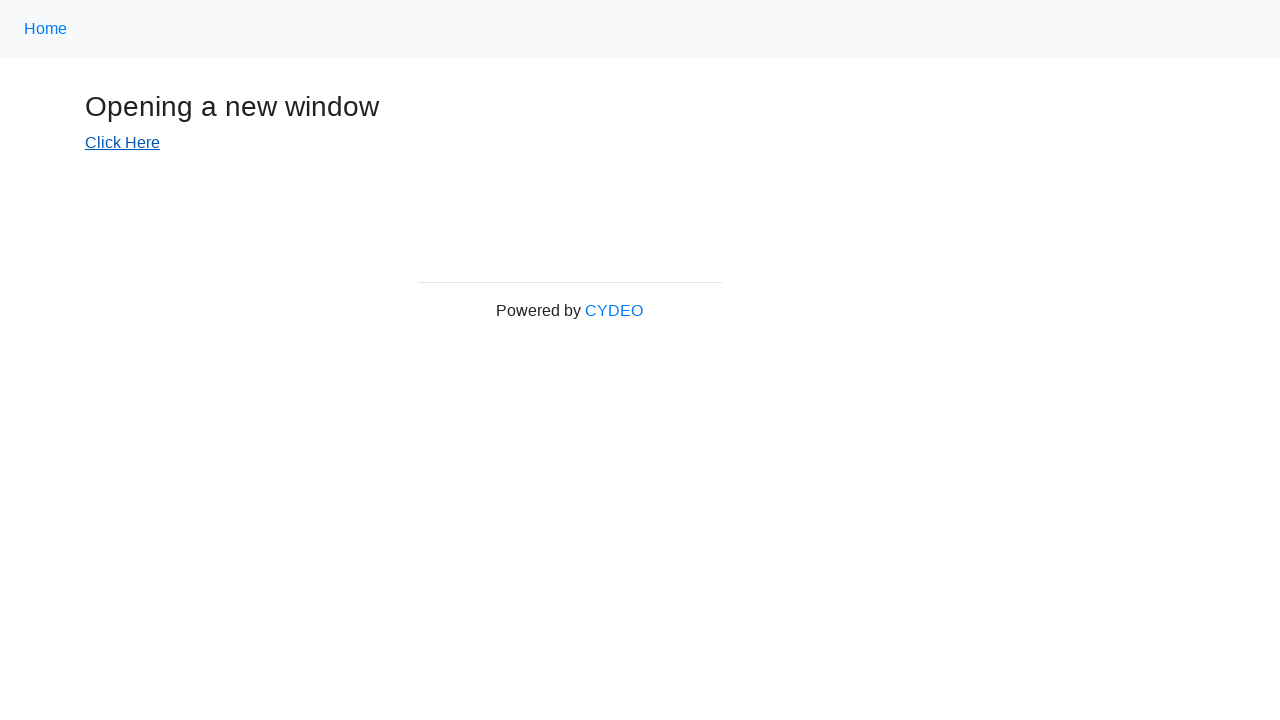

New window finished loading
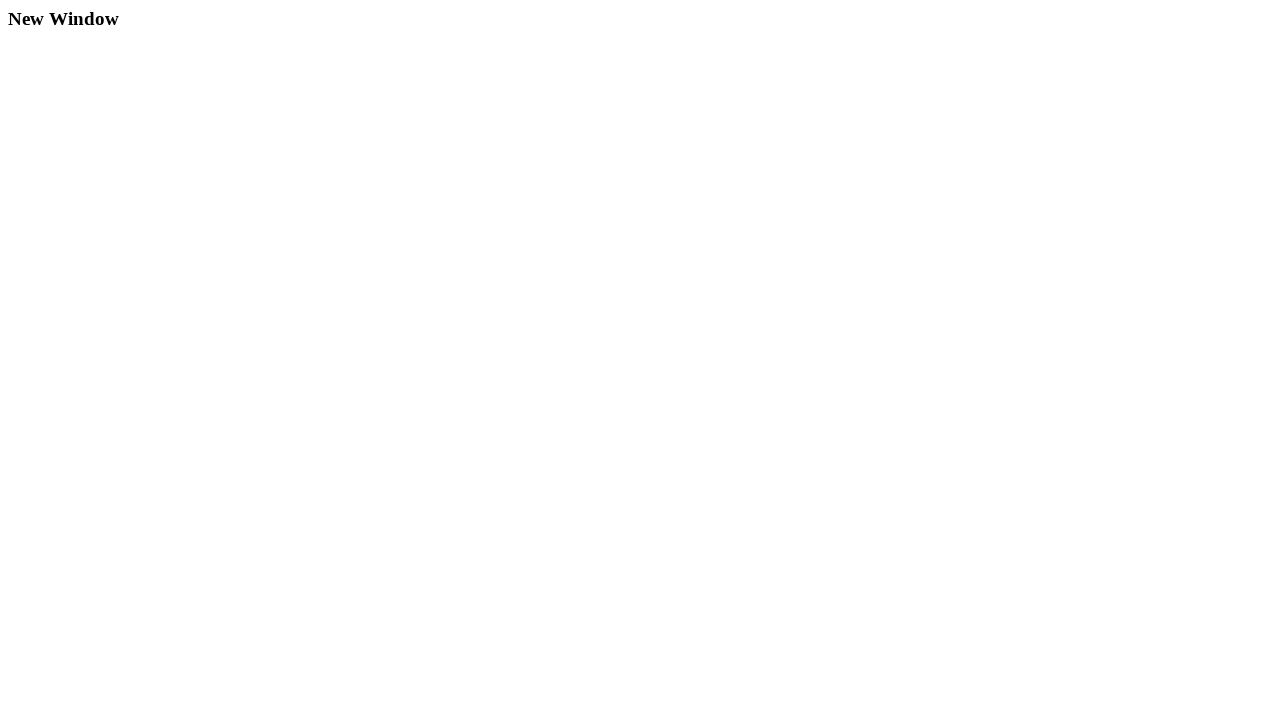

Verified new window title is 'New Window'
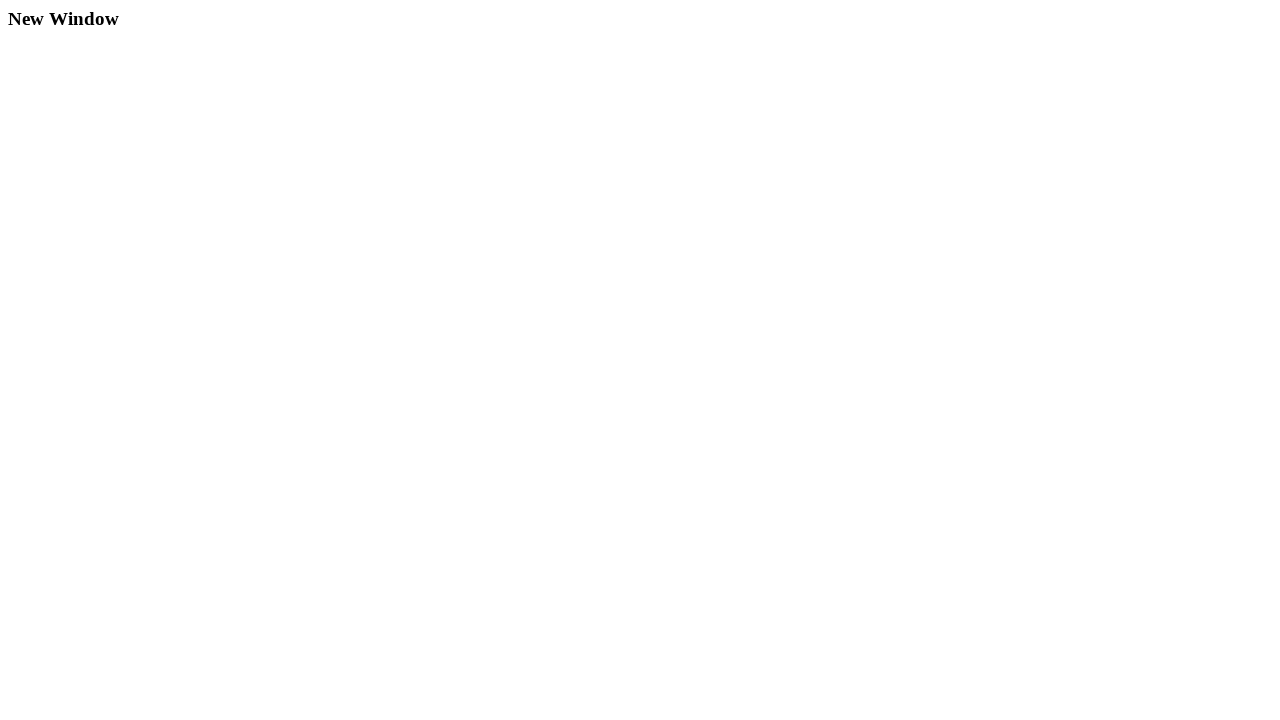

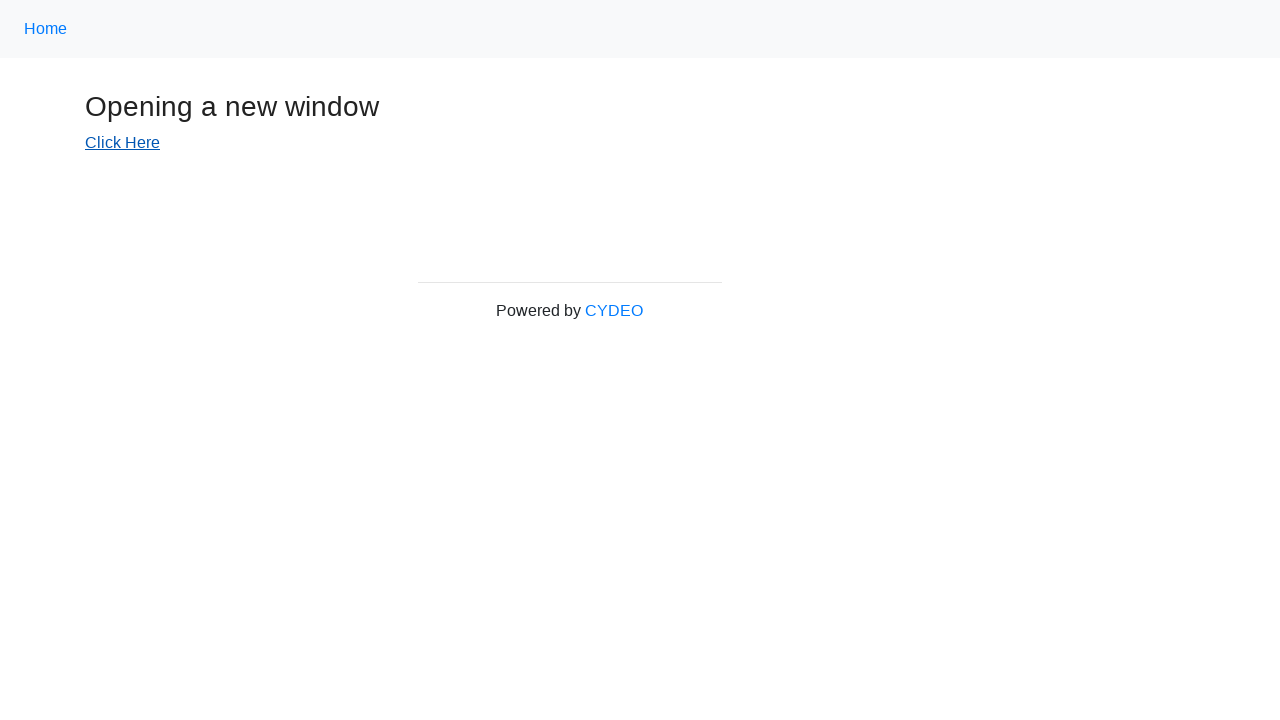